Tests checkbox interaction by clicking three different checkboxes on a form page

Starting URL: https://formy-project.herokuapp.com/checkbox

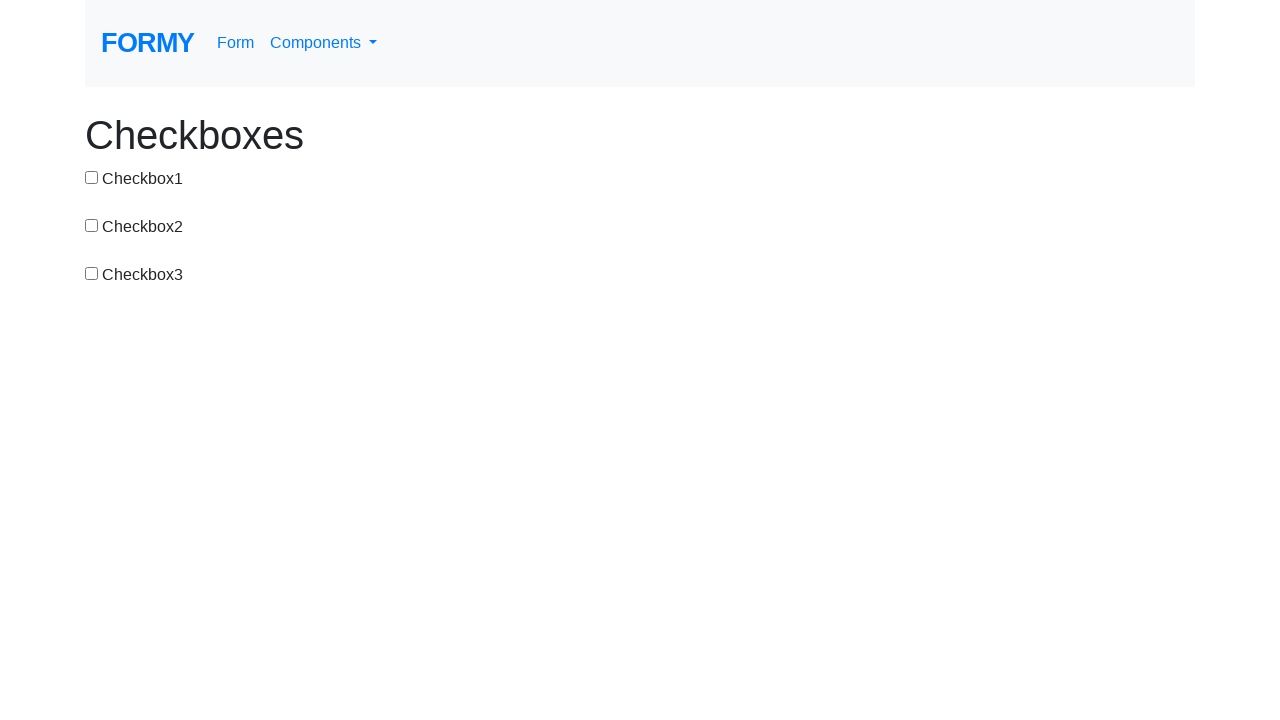

Clicked first checkbox at (92, 177) on input#checkbox-1
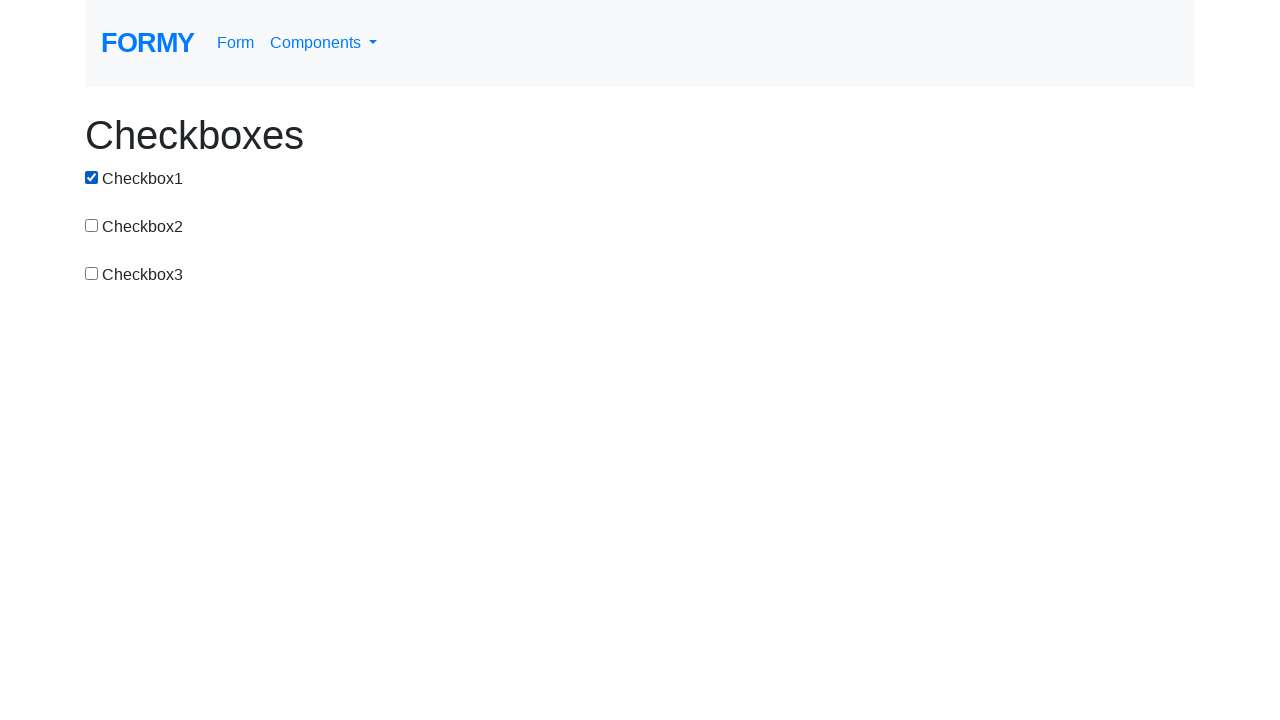

Clicked second checkbox at (92, 225) on input[value='checkbox-2']
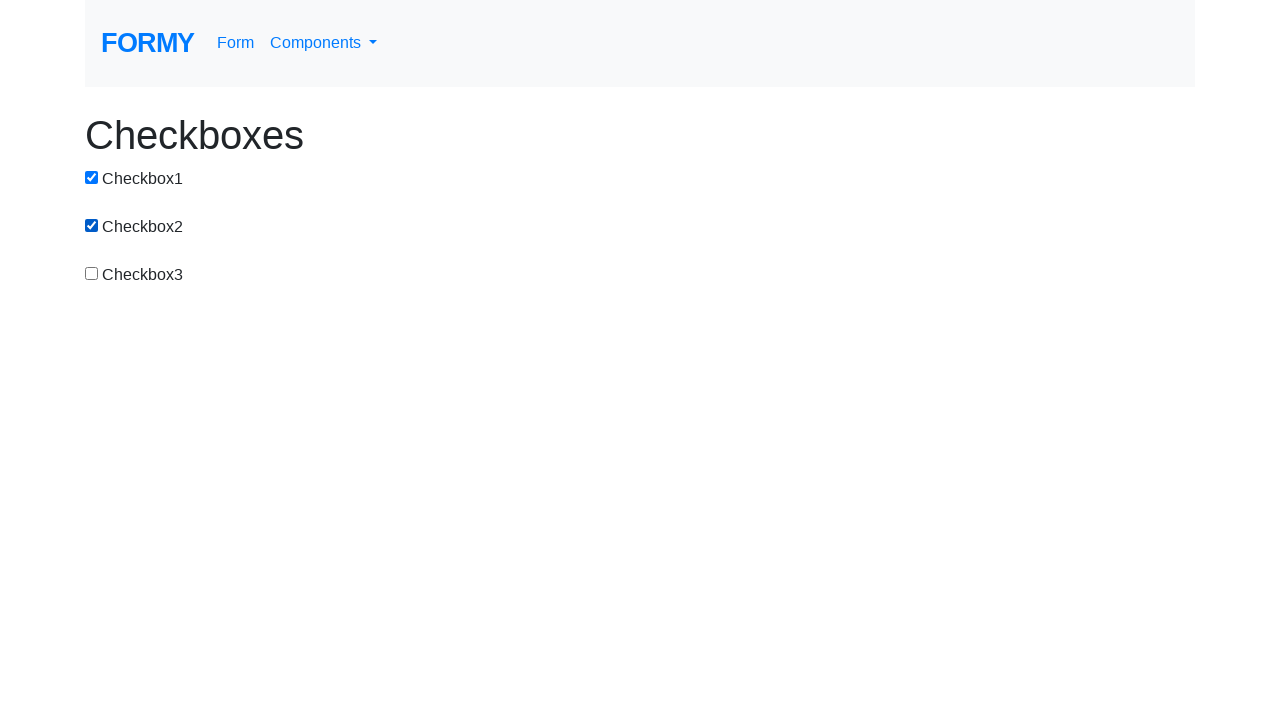

Clicked third checkbox at (92, 273) on xpath=/html/body/div/div[3]/div/div/input
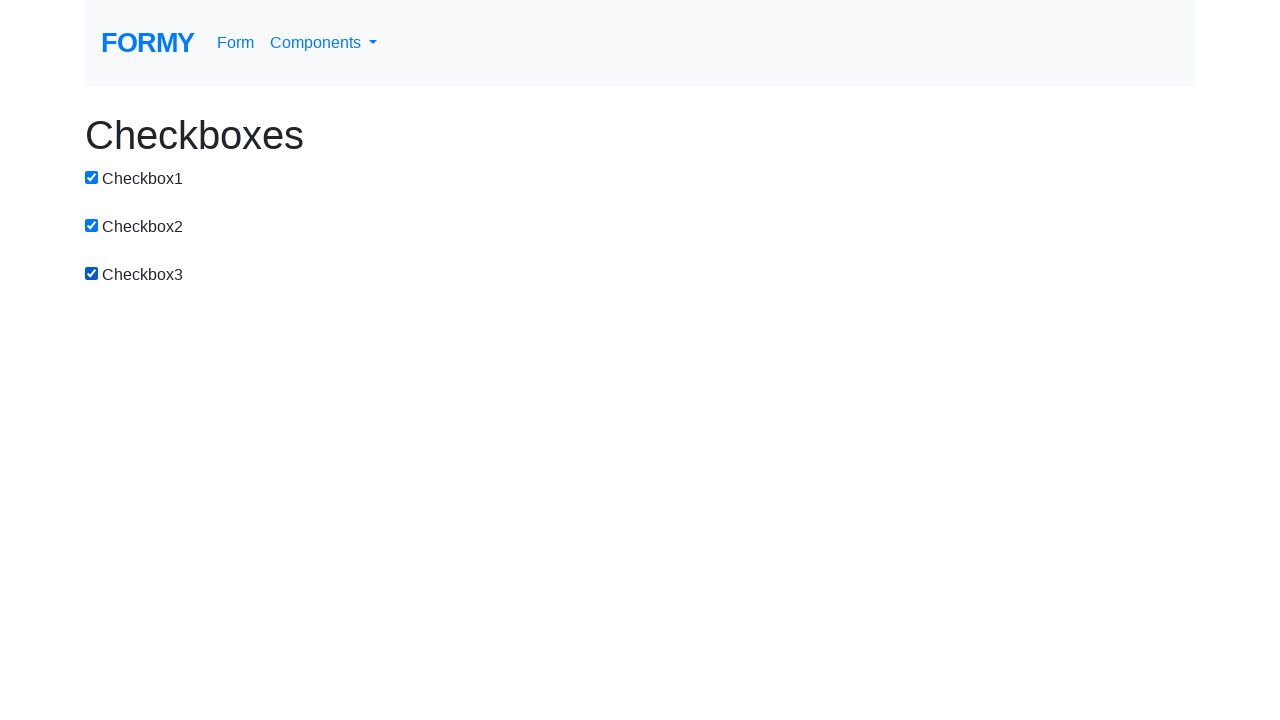

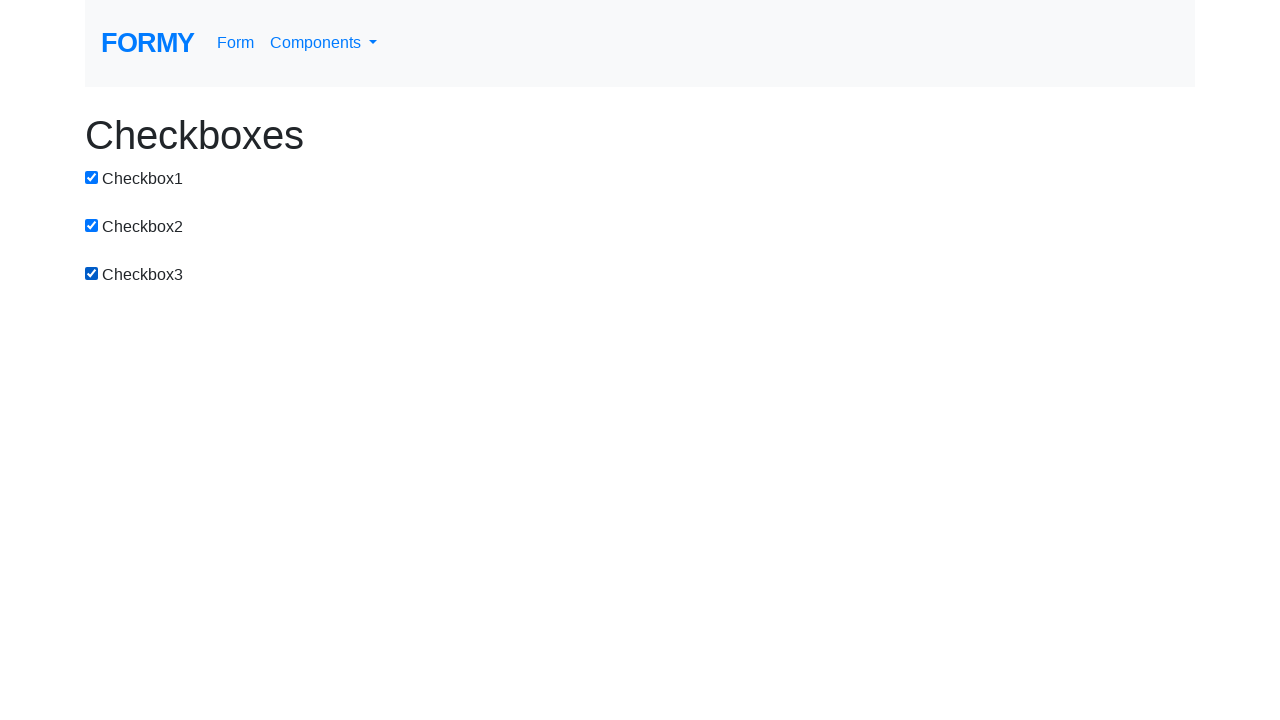